Tests handling of a confirmation alert by clicking a button, accepting the alert, and verifying the result message

Starting URL: https://demoqa.com/alerts

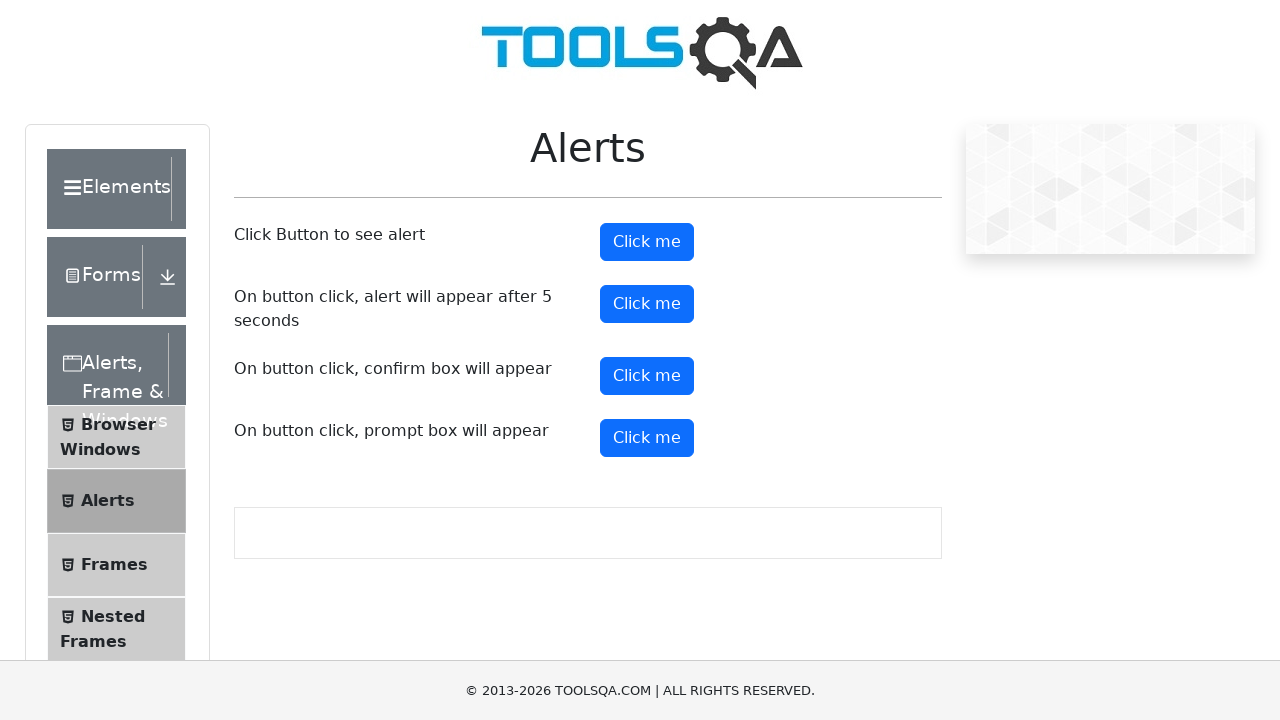

Set up dialog handler to accept confirmation alerts
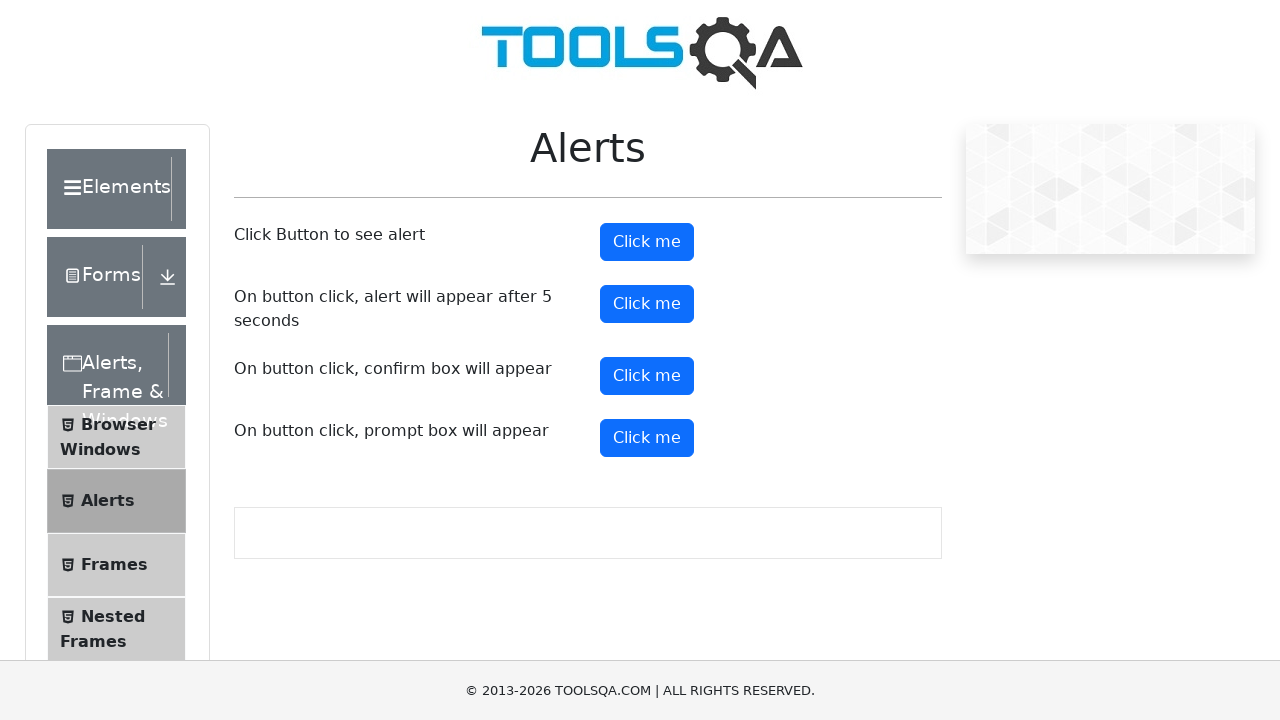

Clicked confirm button to trigger alert at (647, 376) on #confirmButton
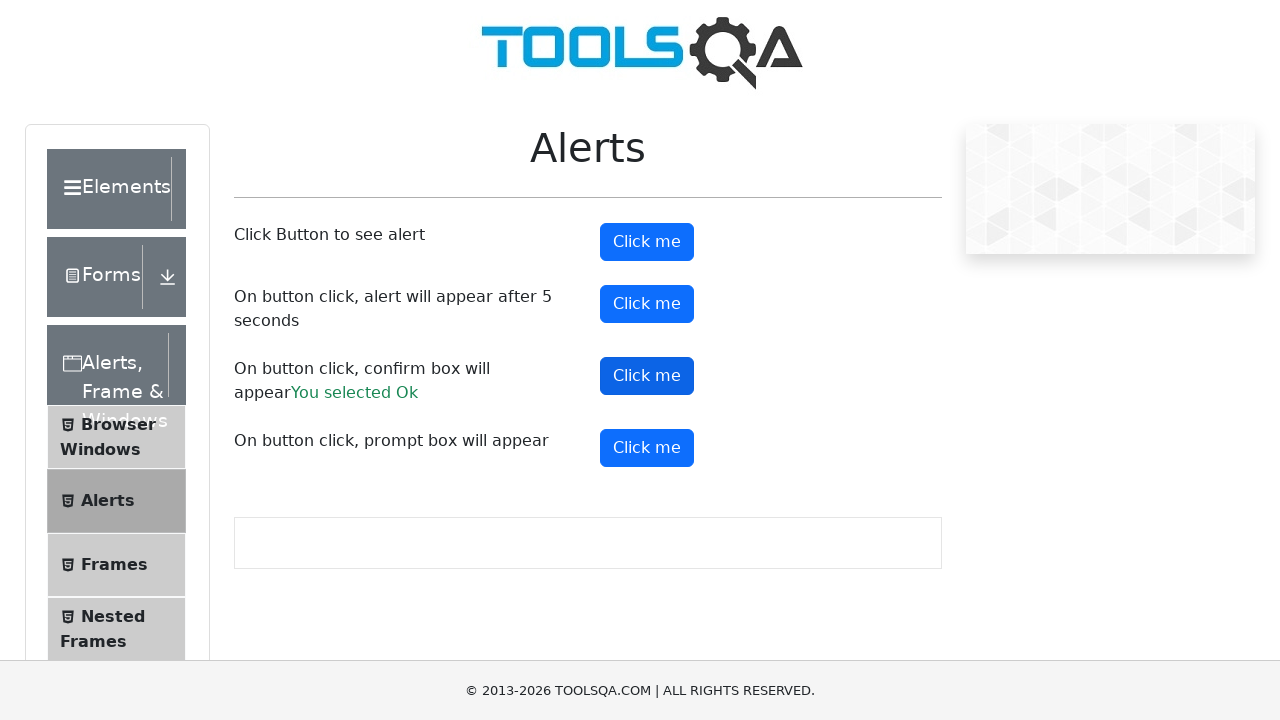

Waited for confirm result message to appear
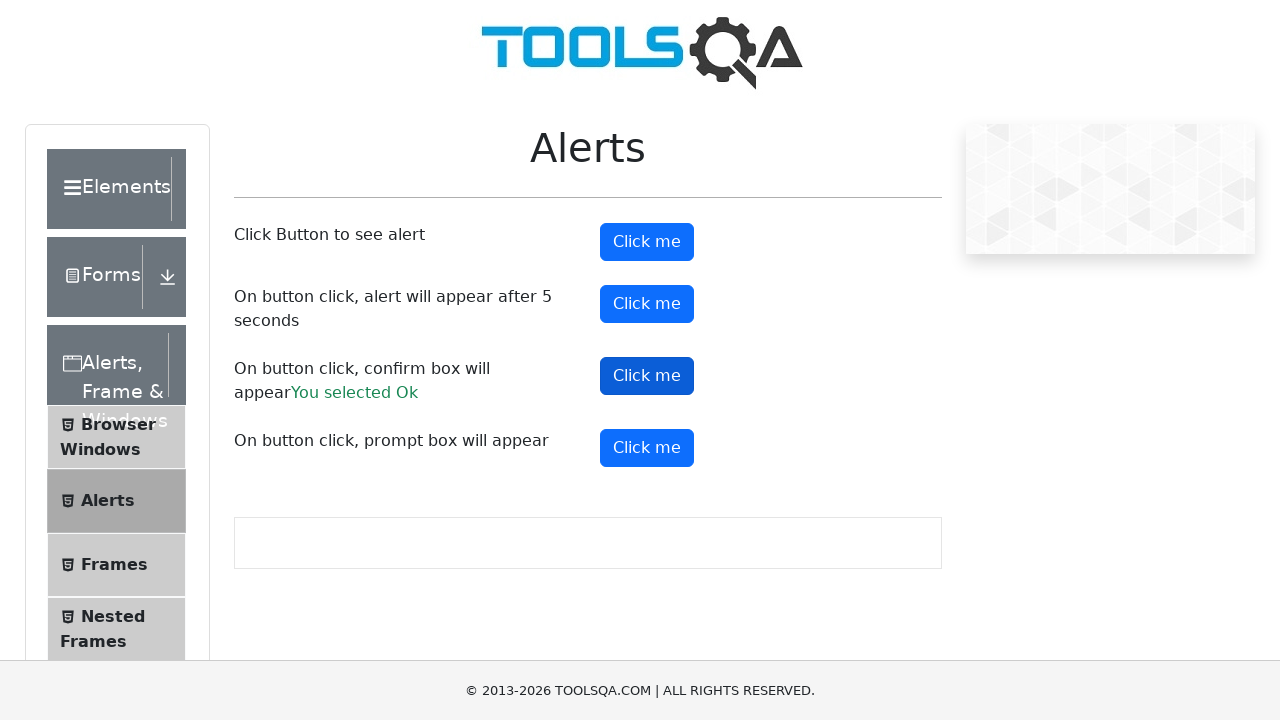

Verified result message displays 'You selected Ok'
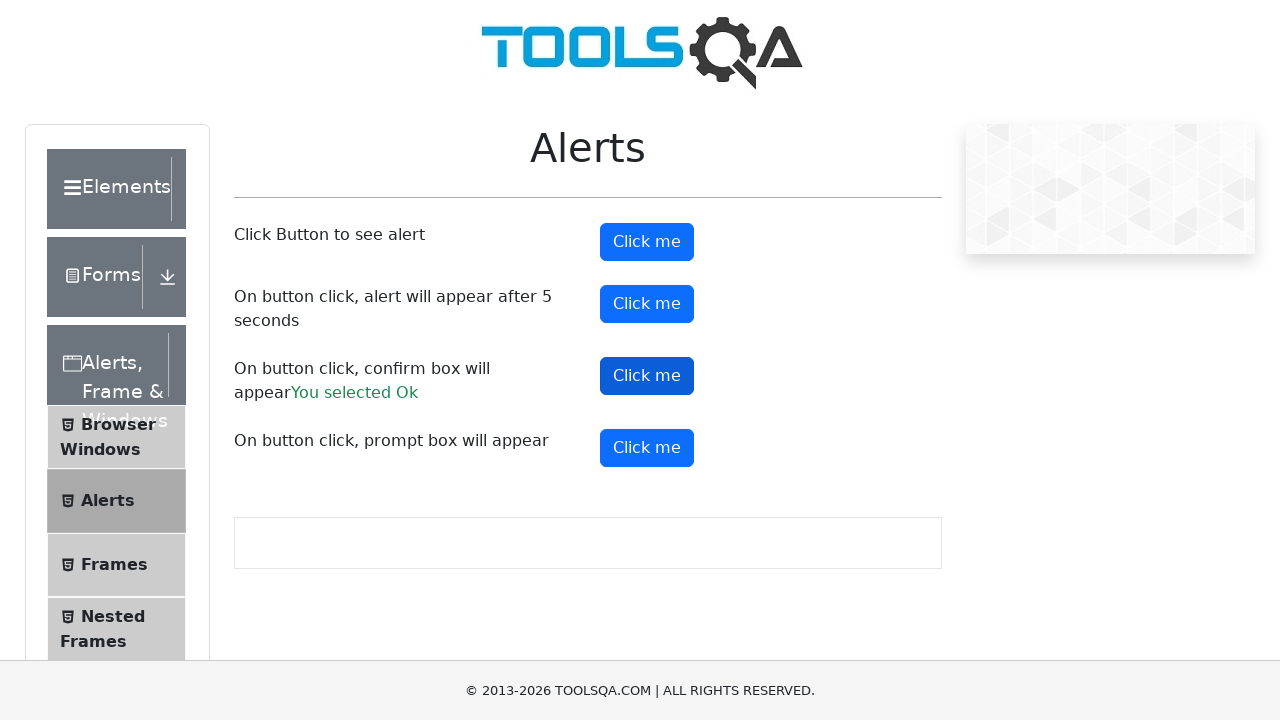

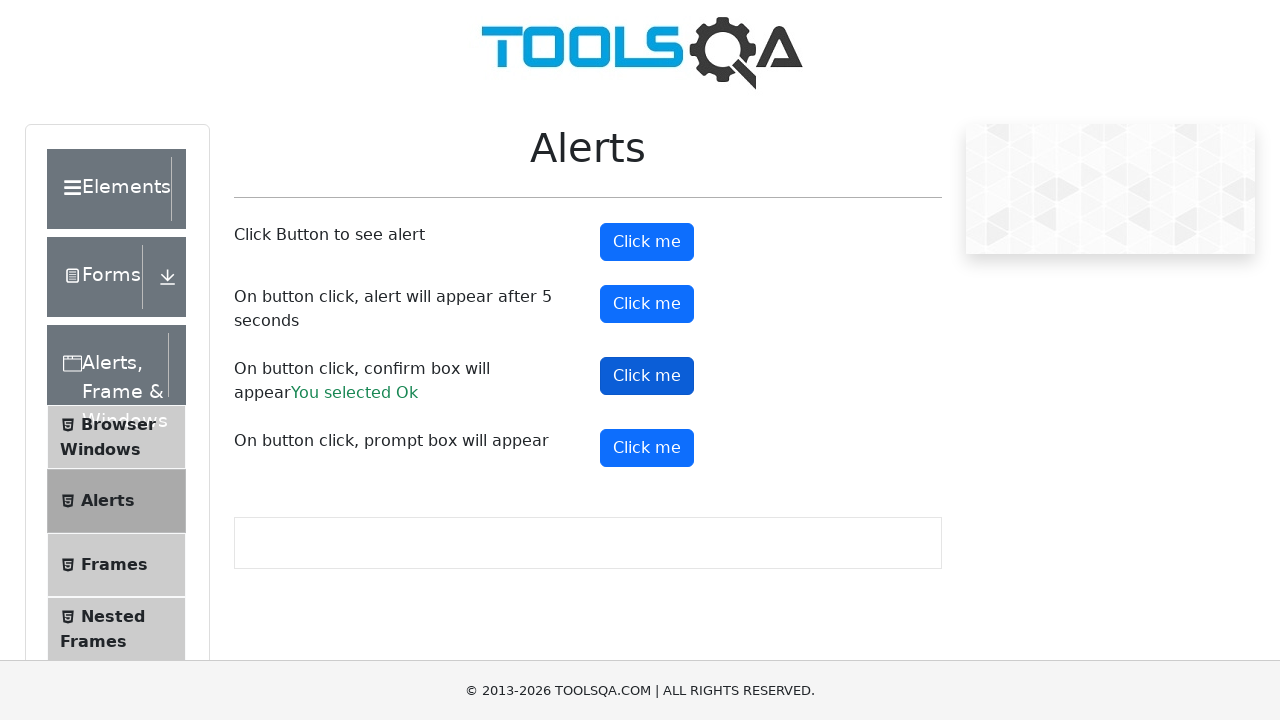